Tests button state on a registration page by verifying the register button is disabled until a checkbox is clicked, then verifies the button's background color changes to the expected hex value.

Starting URL: https://egov.danang.gov.vn/reg

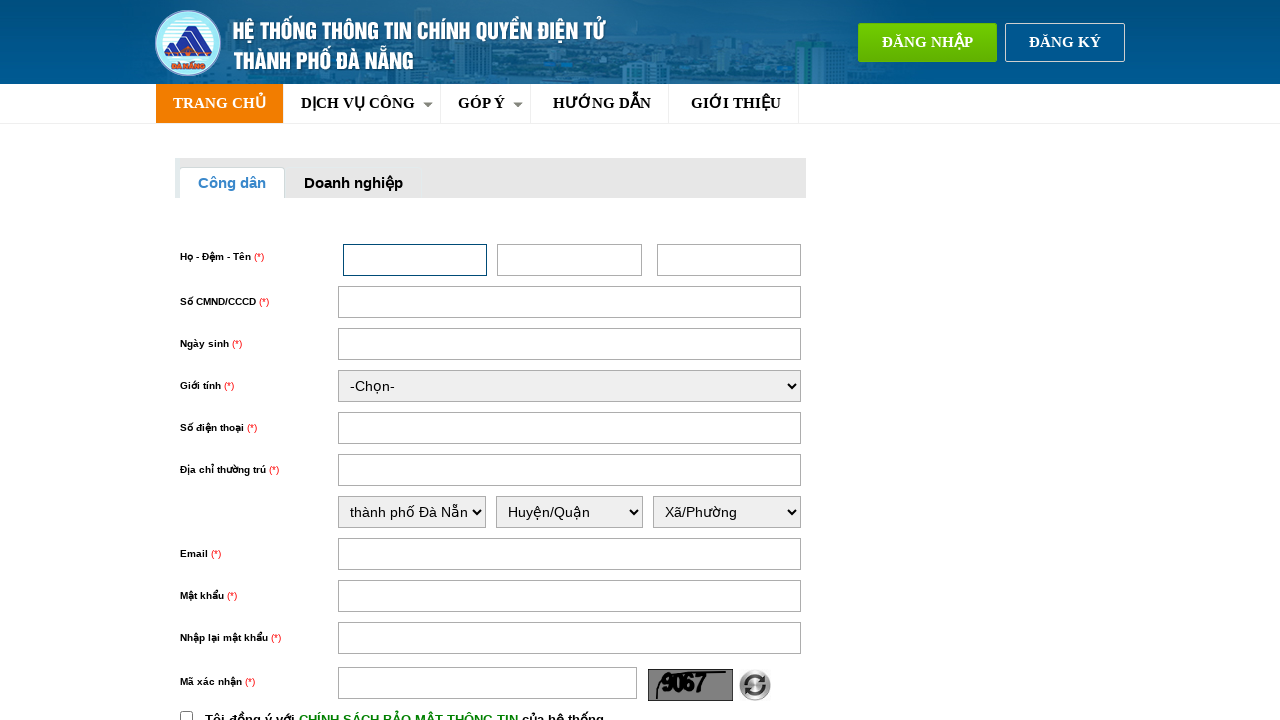

Located register button element
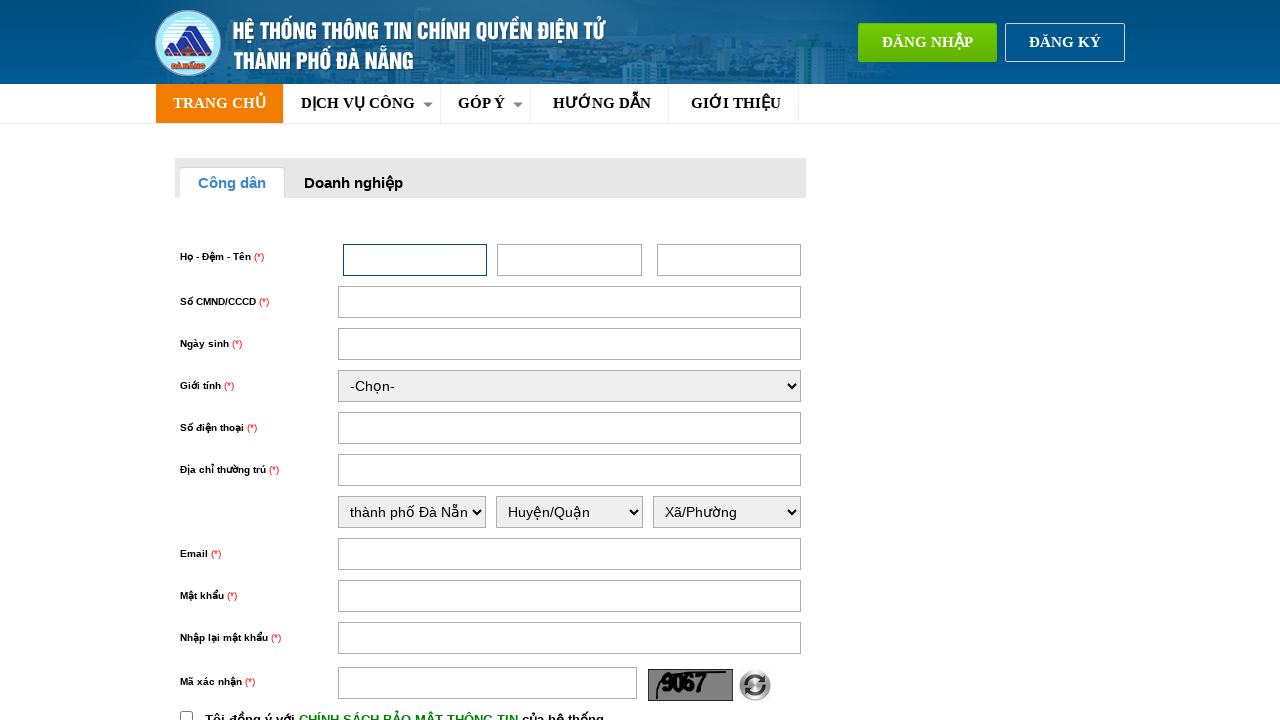

Verified register button is disabled initially
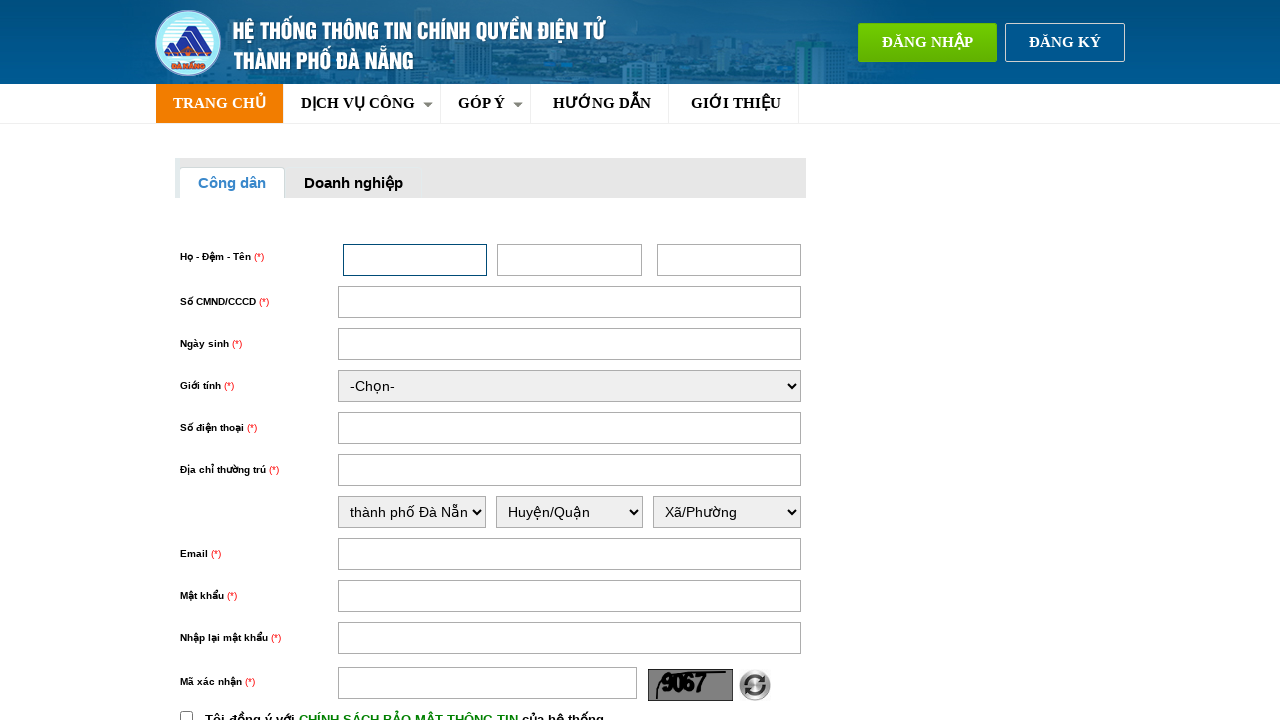

Clicked the policy checkbox at (186, 714) on input#chinhSach
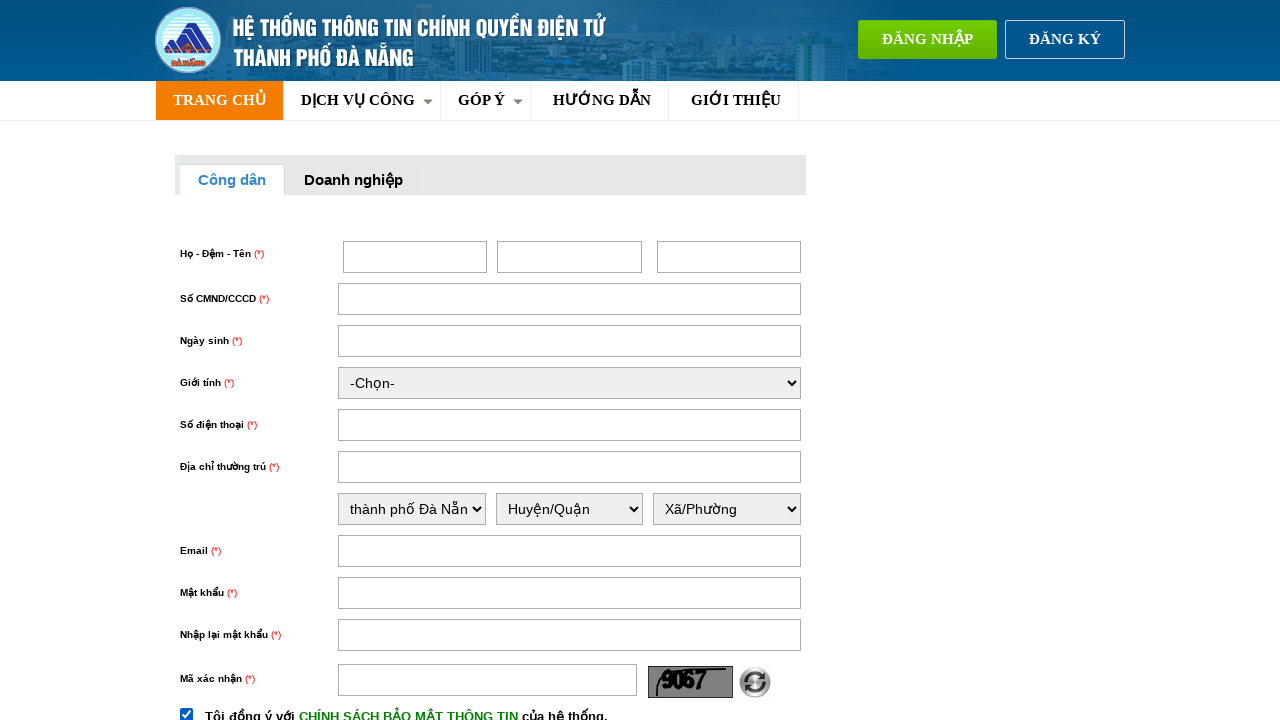

Waited 2000ms for UI update after checkbox click
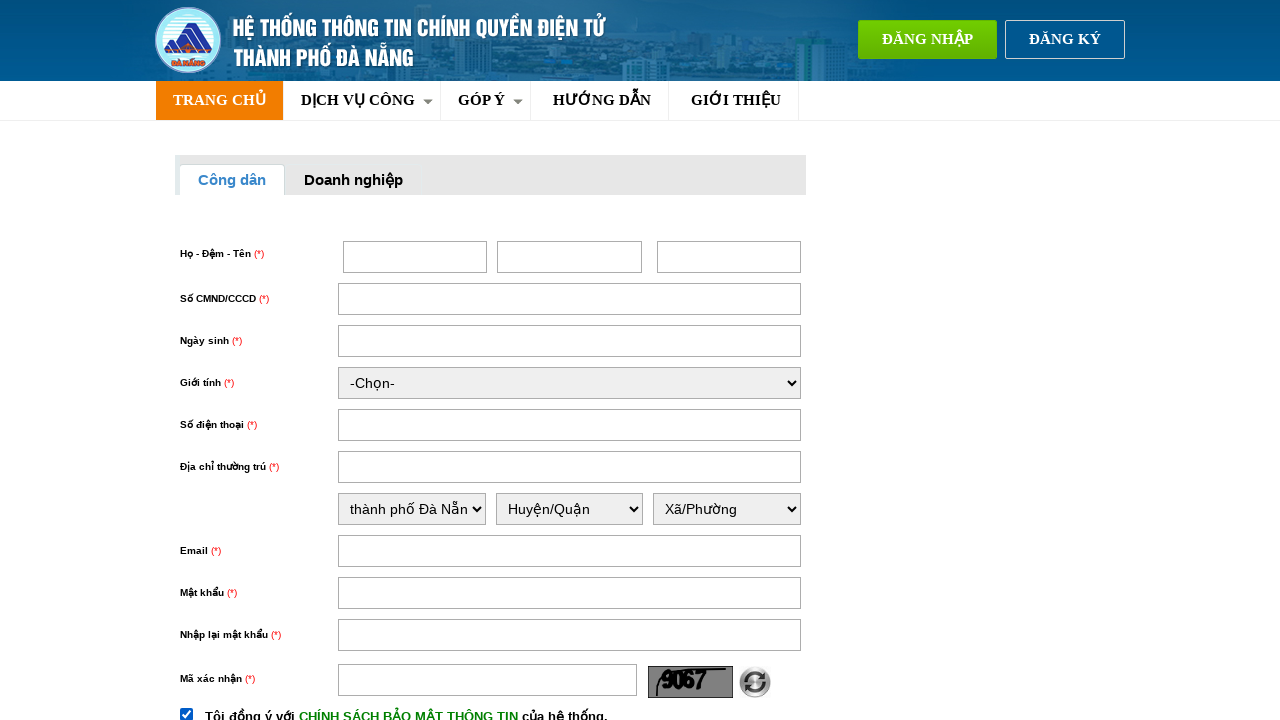

Verified register button is now enabled after checkbox was clicked
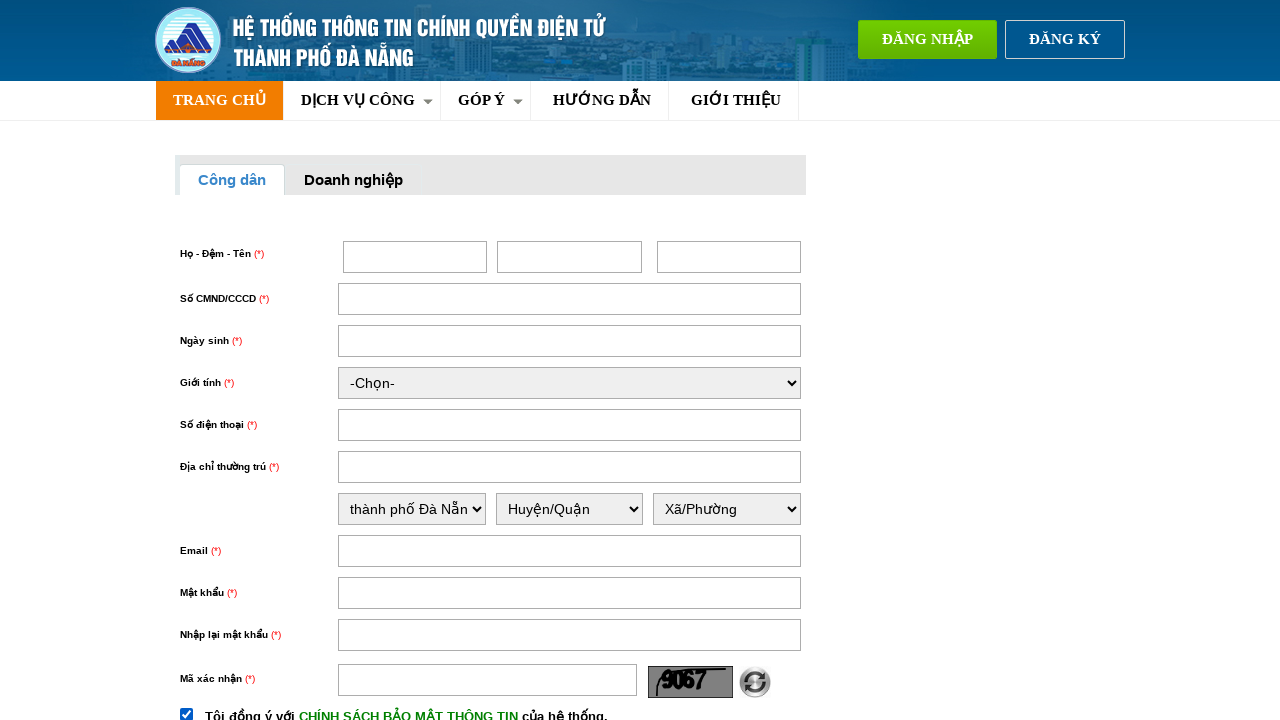

Retrieved computed background color of register button
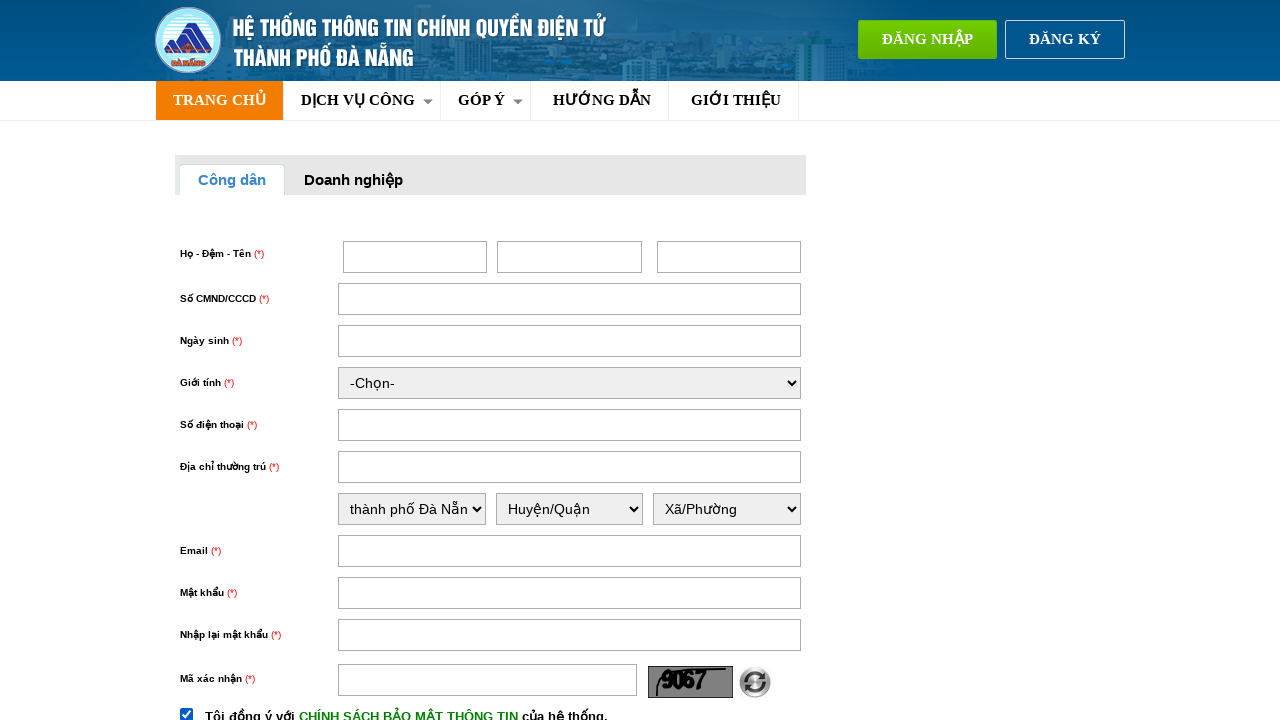

Verified register button background color is #ef5a00
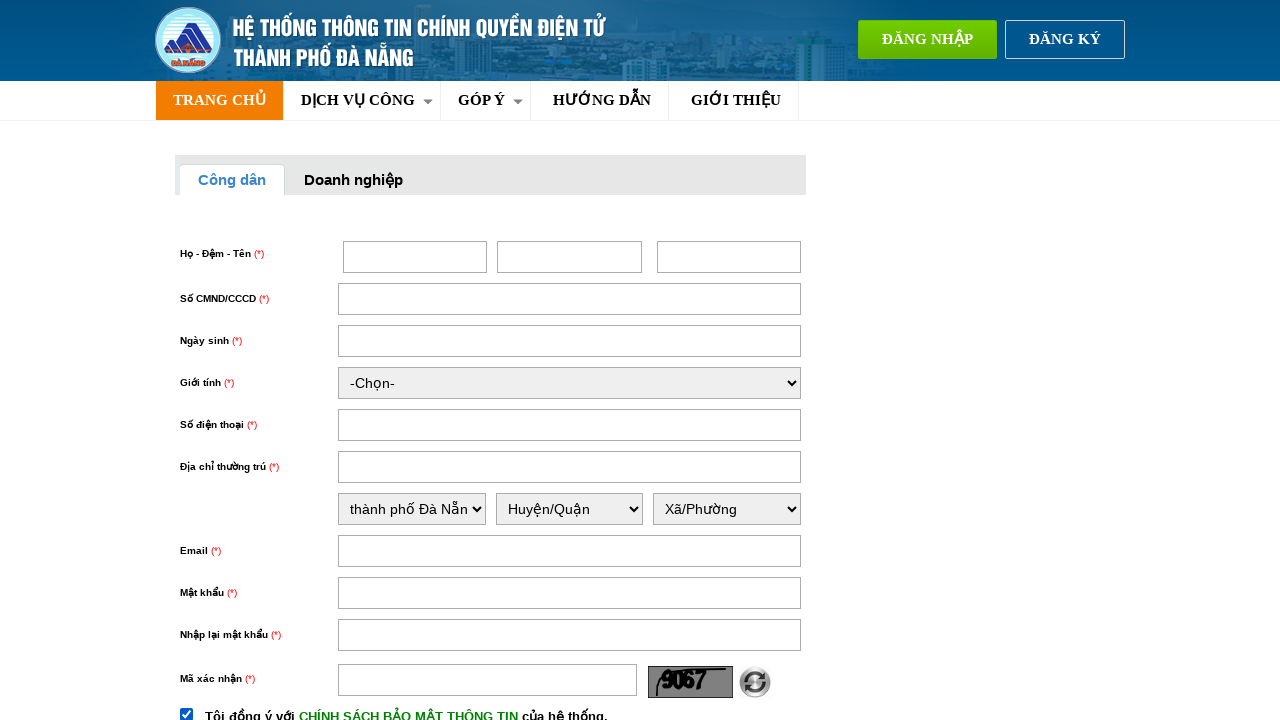

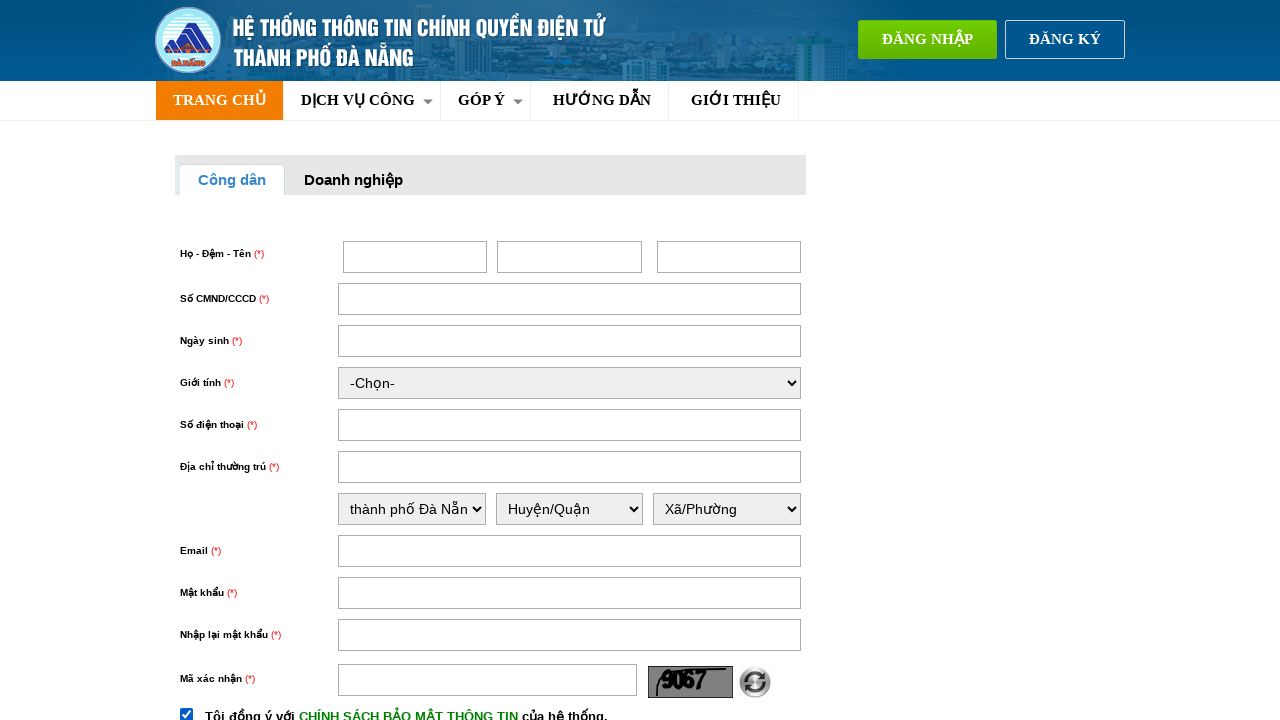